Navigates to the Links page, clicks the Home link, and verifies it opens a new tab redirecting to the homepage

Starting URL: https://demoqa.com/

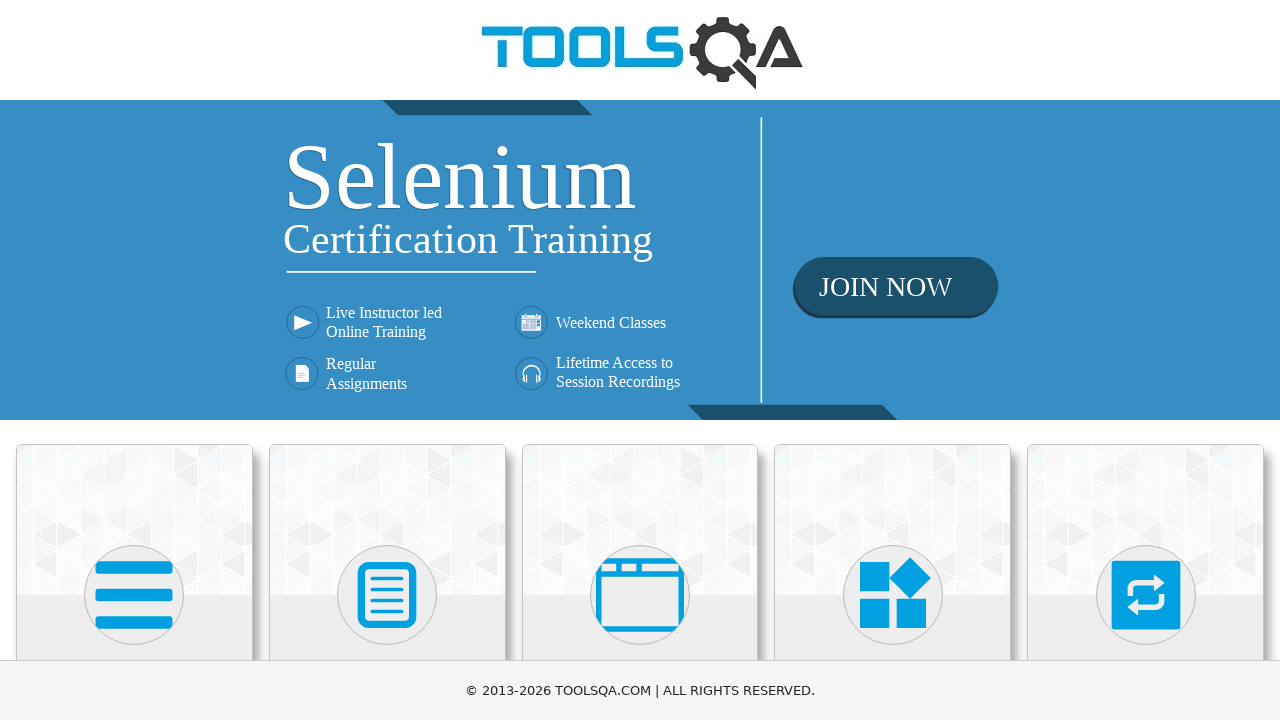

Clicked Elements menu at (134, 360) on text=Elements
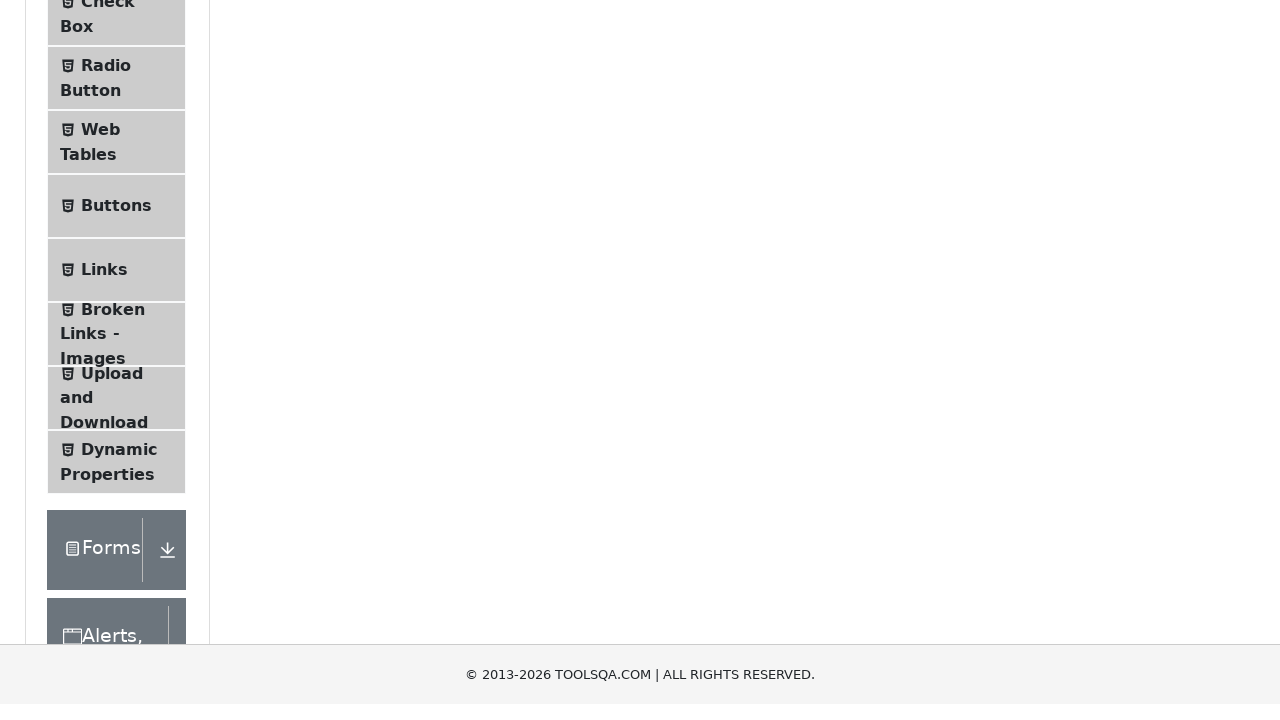

Clicked Links in the sidebar at (104, 581) on text=Links
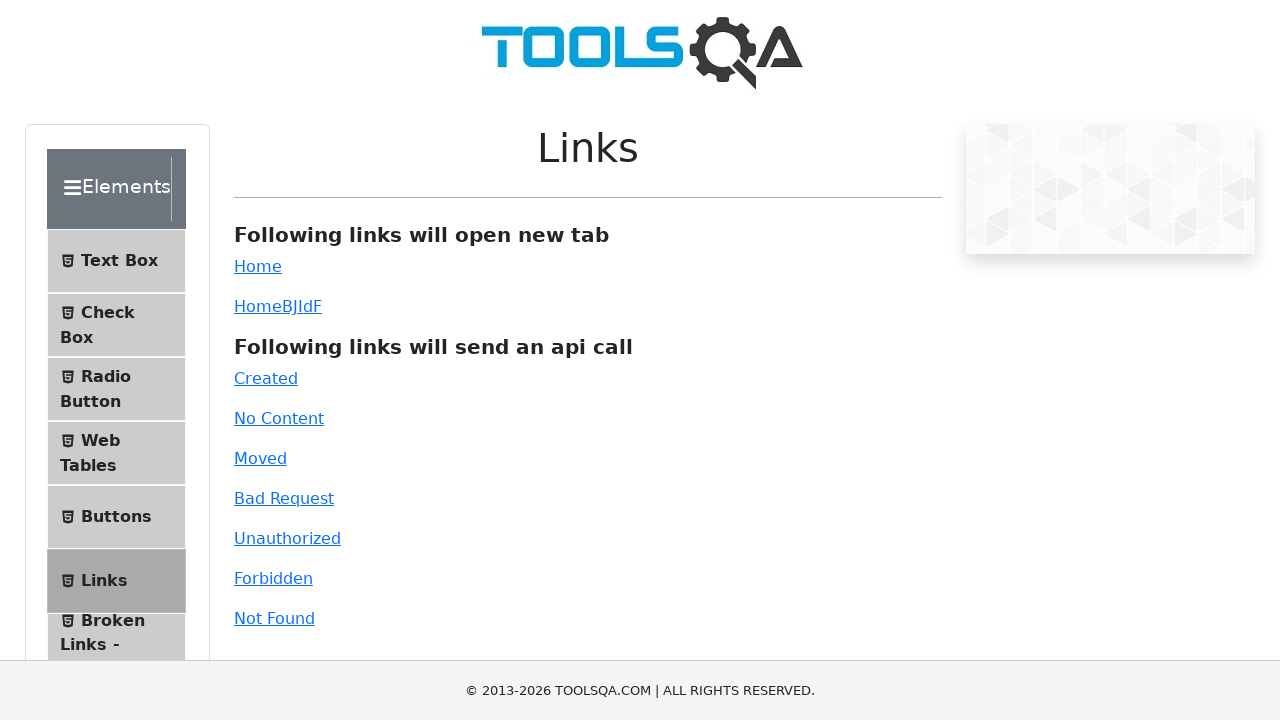

Clicked Home link which opened a new tab at (258, 266) on #simpleLink
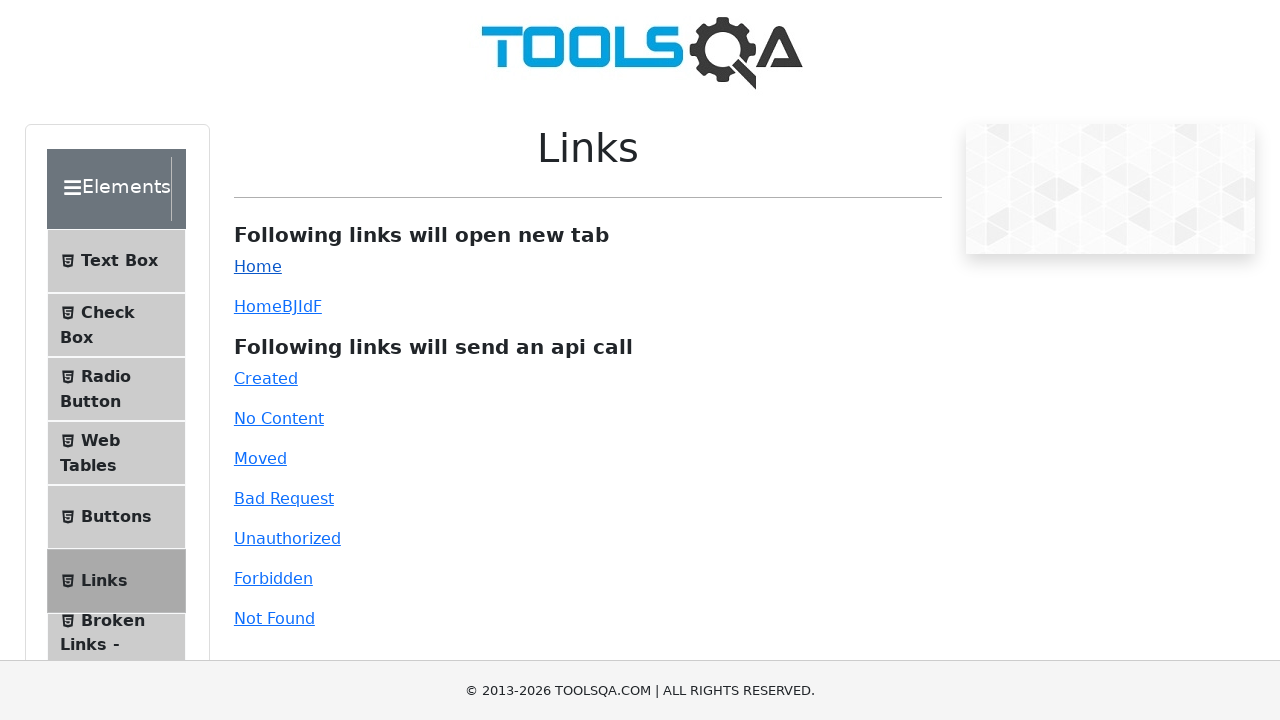

New tab loaded and ready
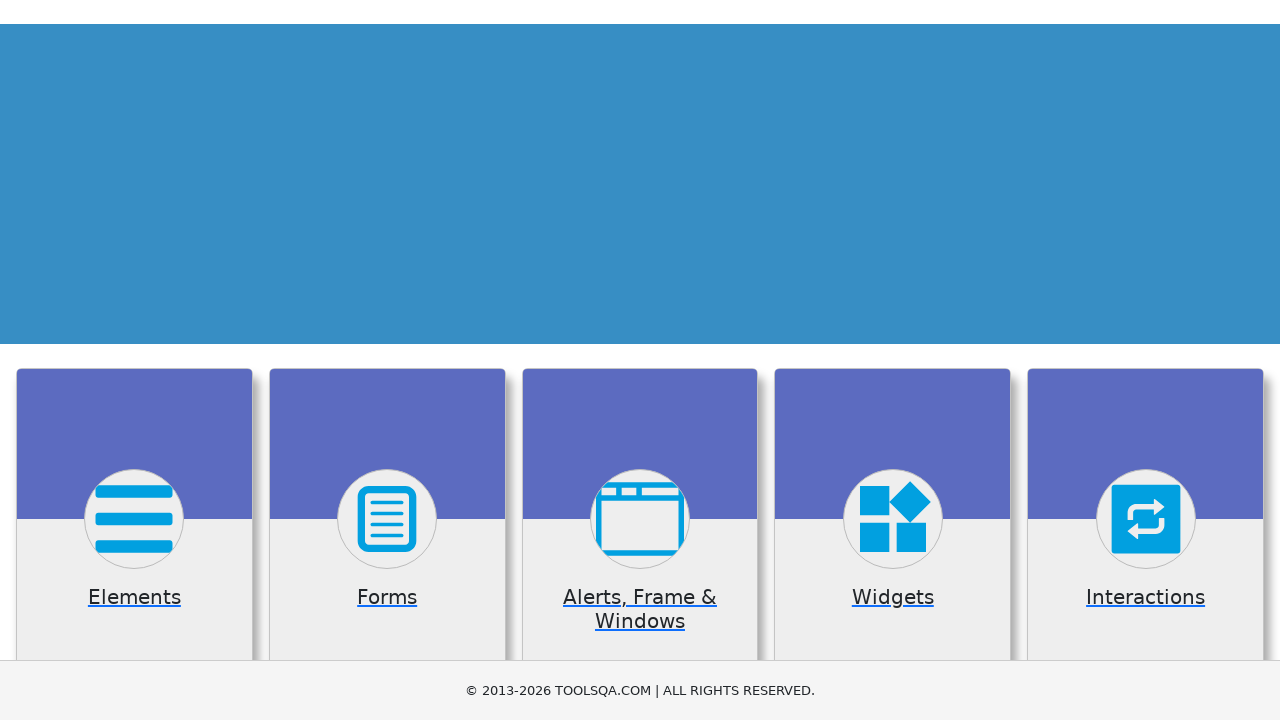

Verified new tab URL redirects to https://demoqa.com/
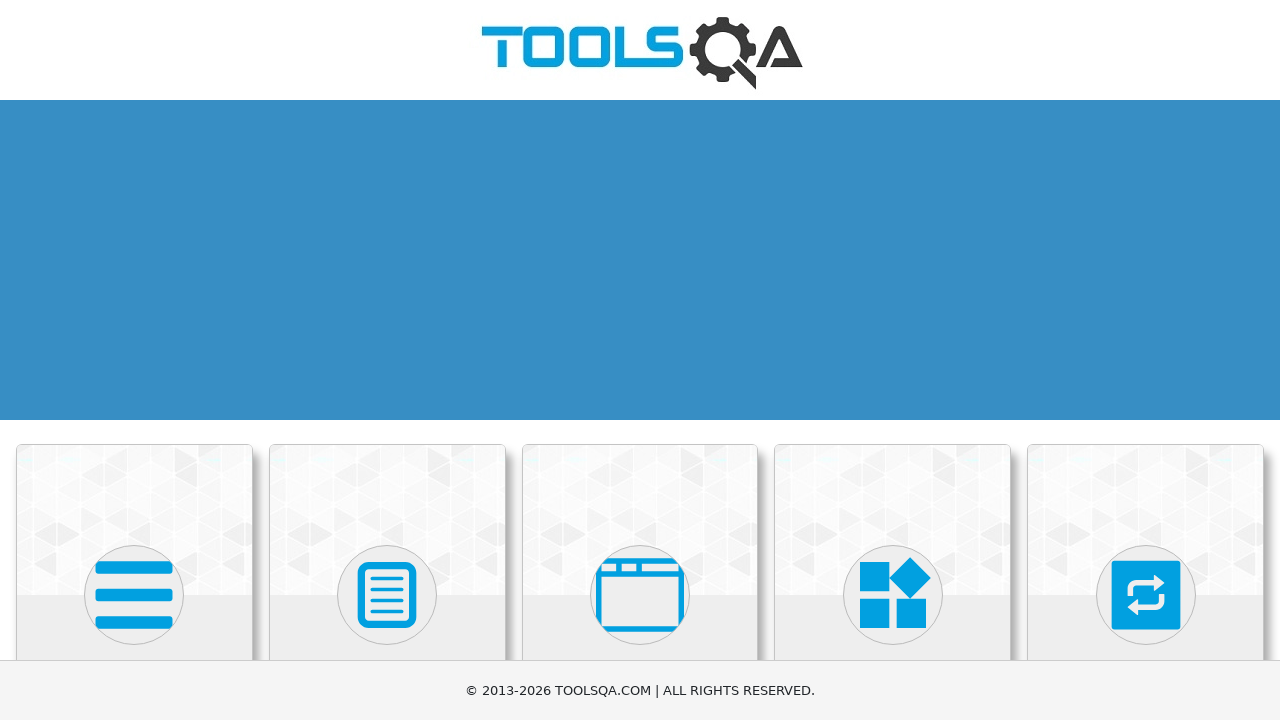

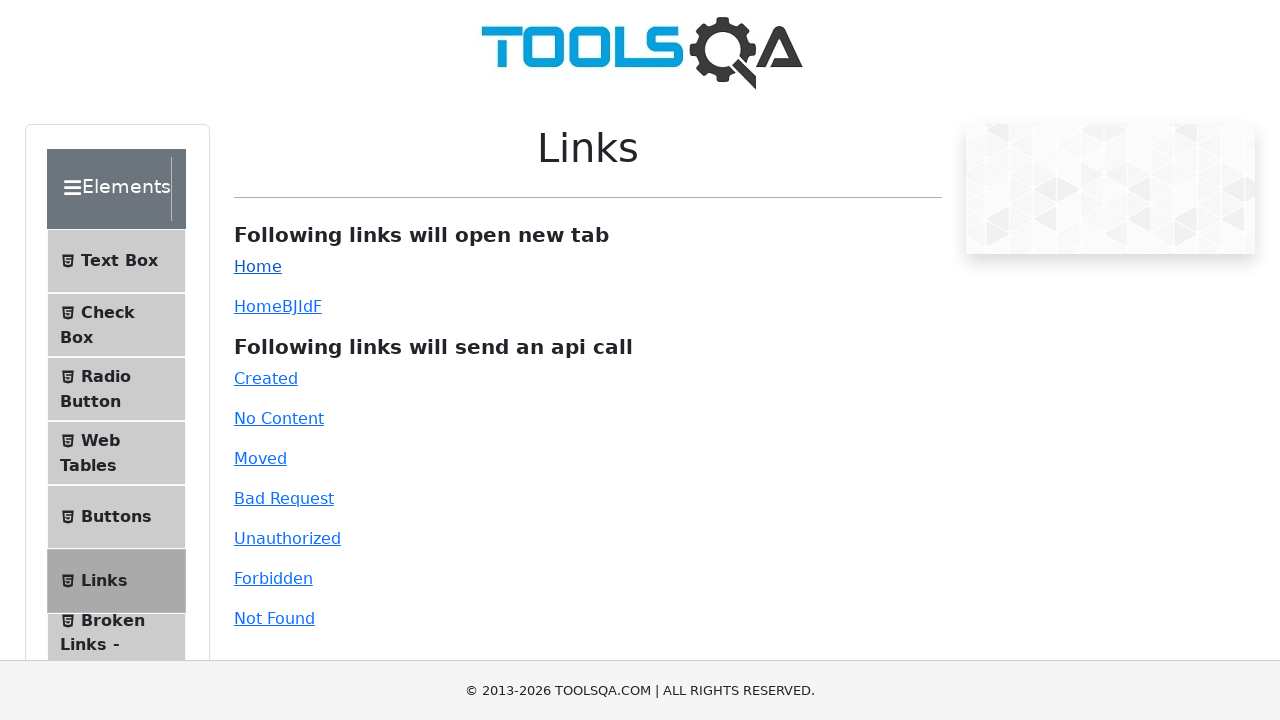